Tests login form without placeholder by navigating to a specific scenario, filling email and password fields, and verifying successful signin message

Starting URL: https://demoapps.qspiders.com/ui/login?scenario=1

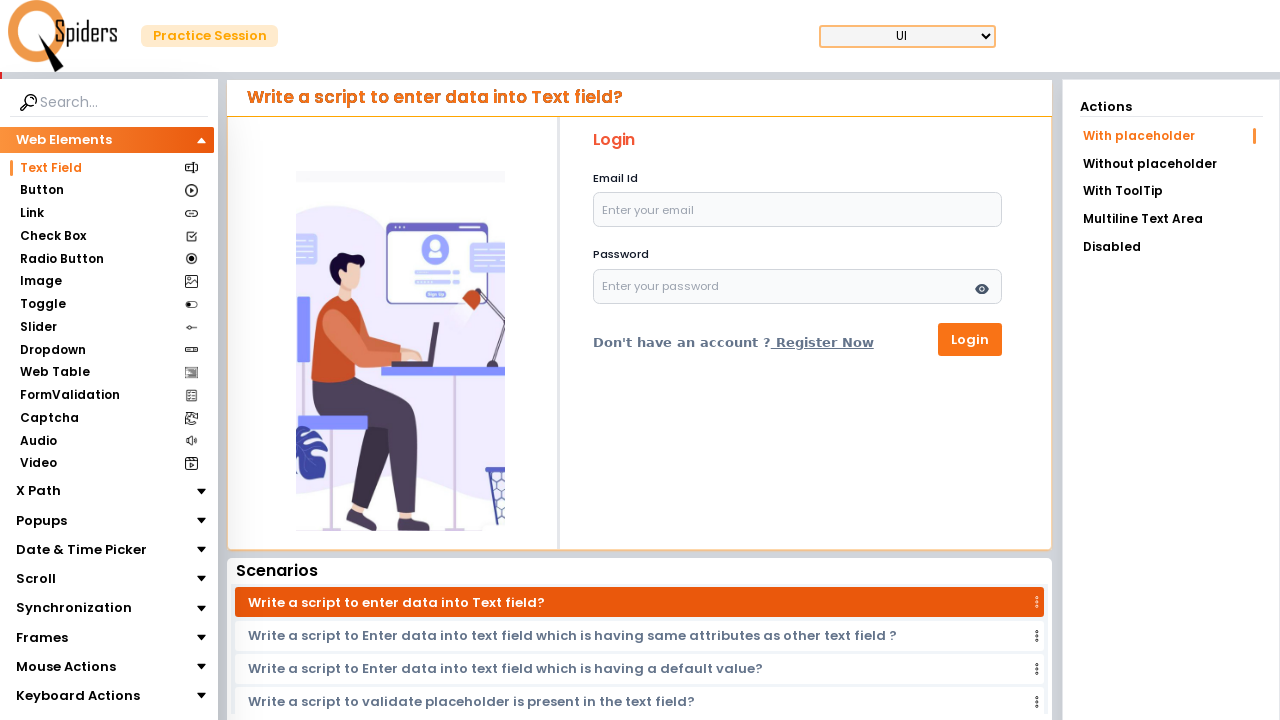

Clicked on 'Without placeholder' option at (1171, 164) on xpath=//li[text()='Without placeholder']
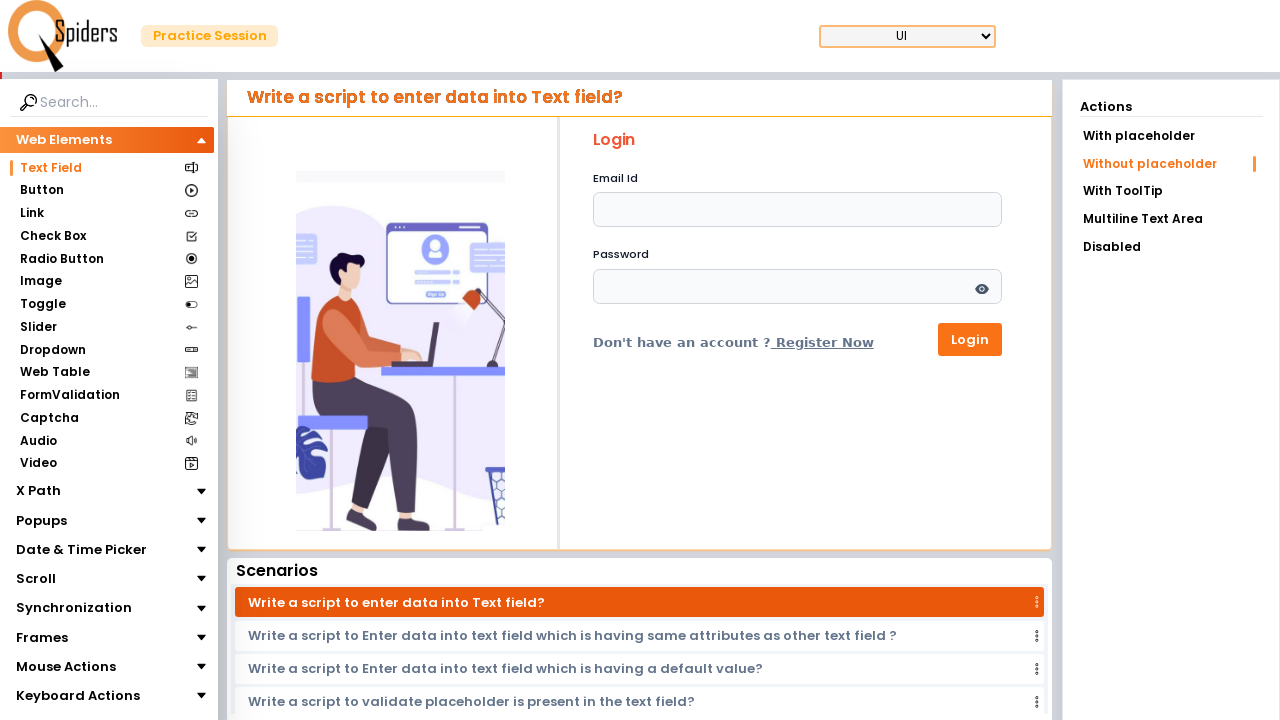

Filled email field with 'anupama@gmail.com' on #email
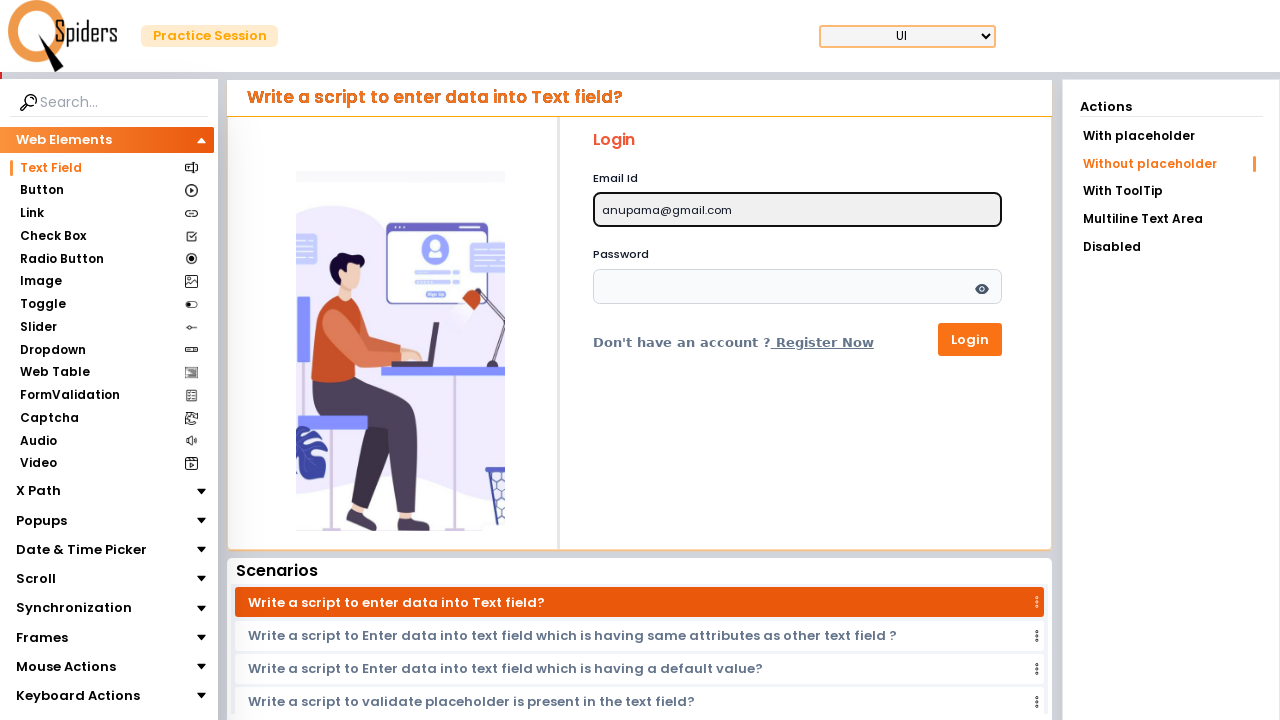

Pressed Tab to navigate to password field
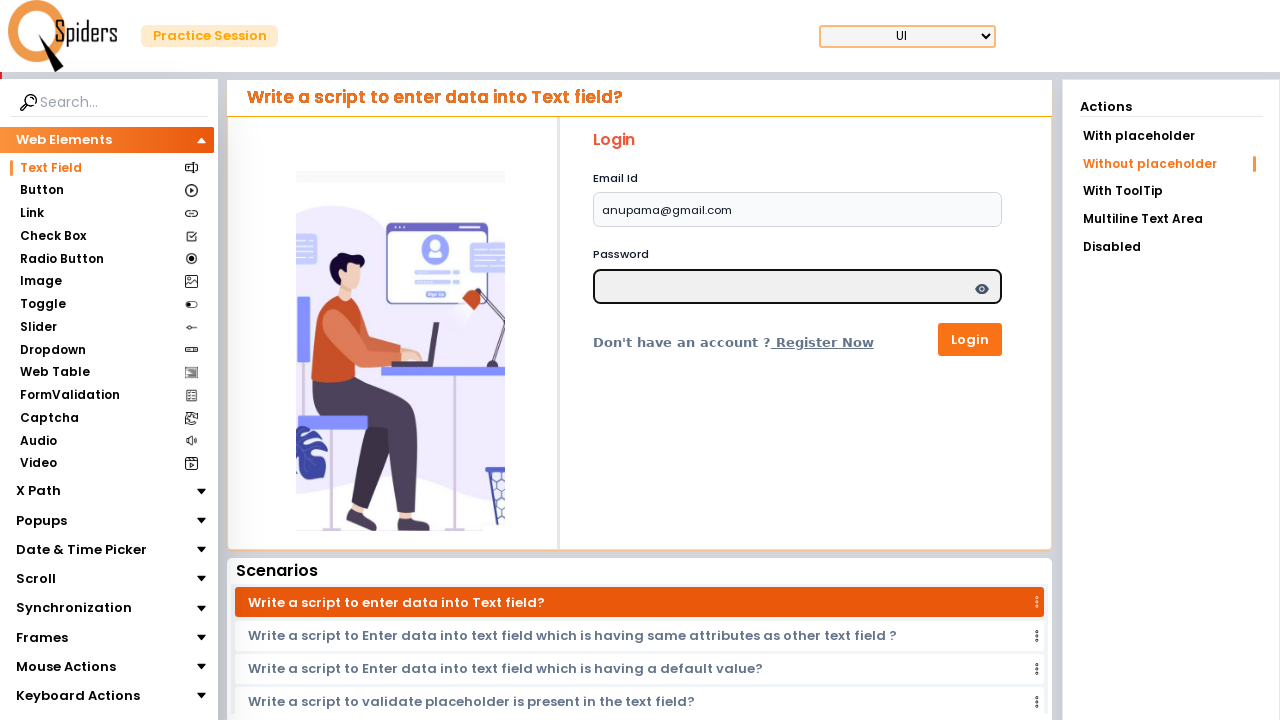

Entered password 'password$123'
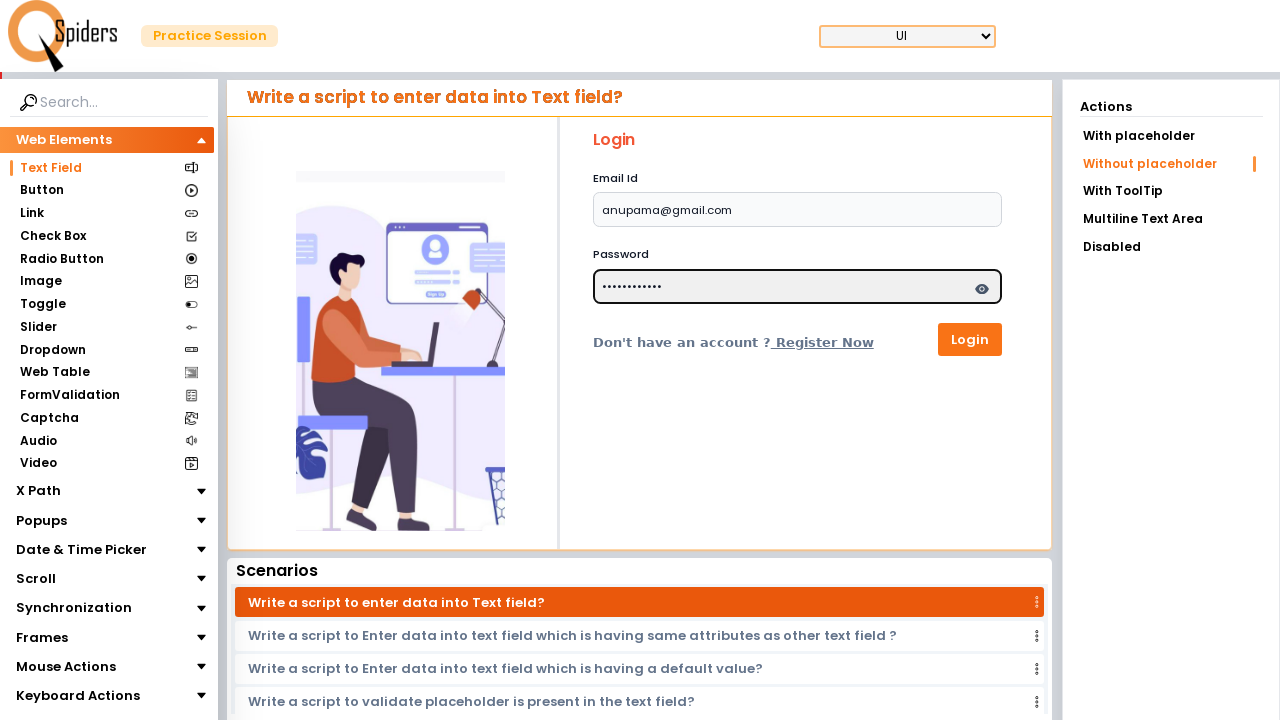

Clicked Login button at (970, 339) on xpath=//button[text()='Login']
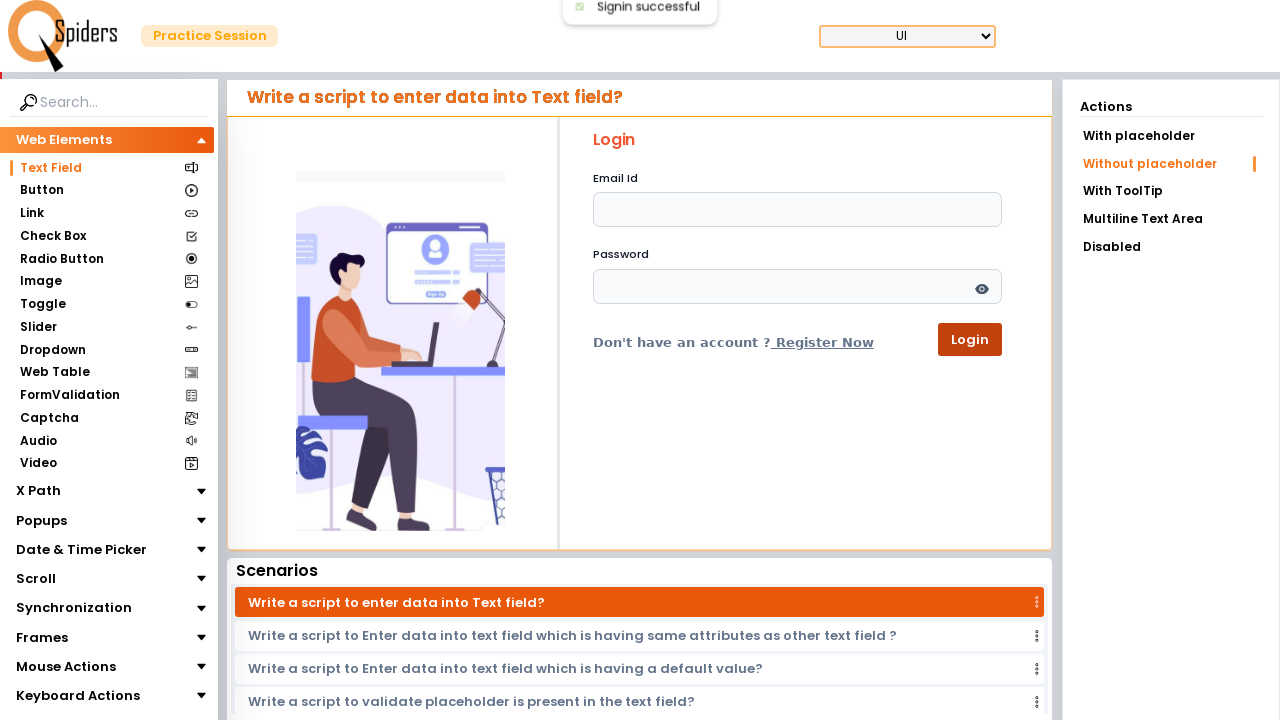

Verified signin successful message appeared
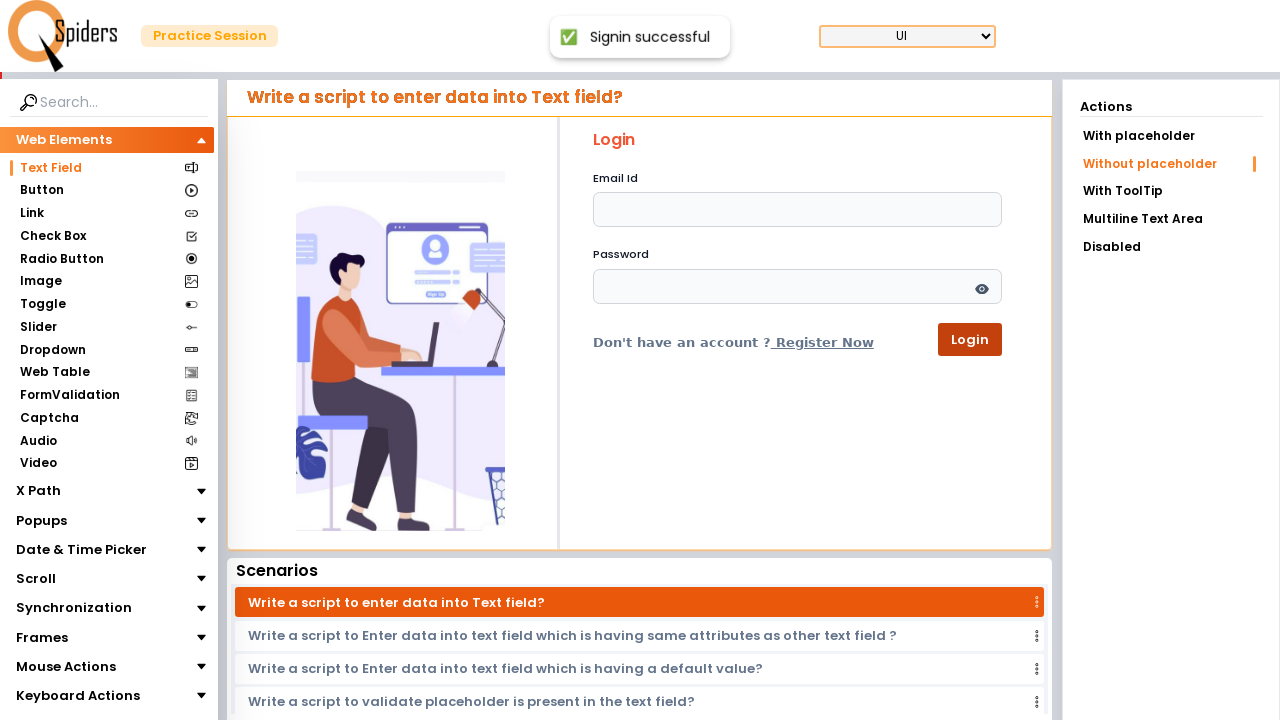

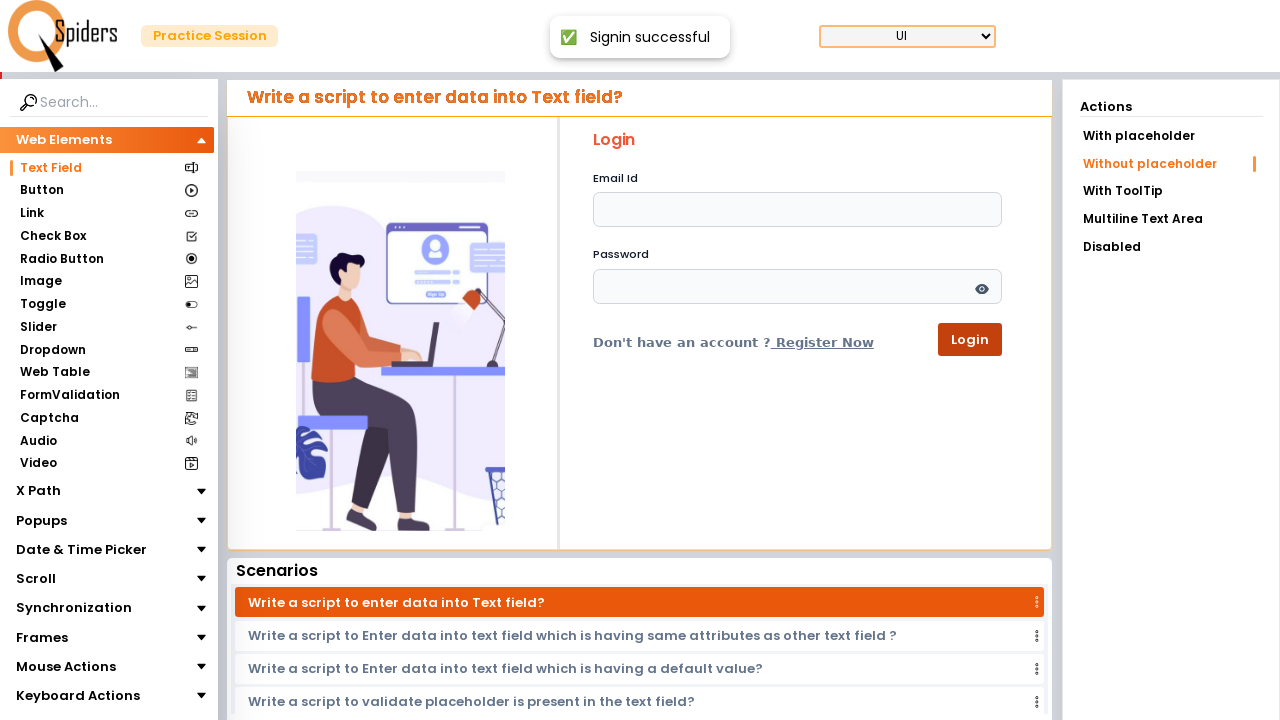